Tests mouse double-click functionality by performing a double-click action on a specific test element on a demo website

Starting URL: https://omayo.blogspot.com/

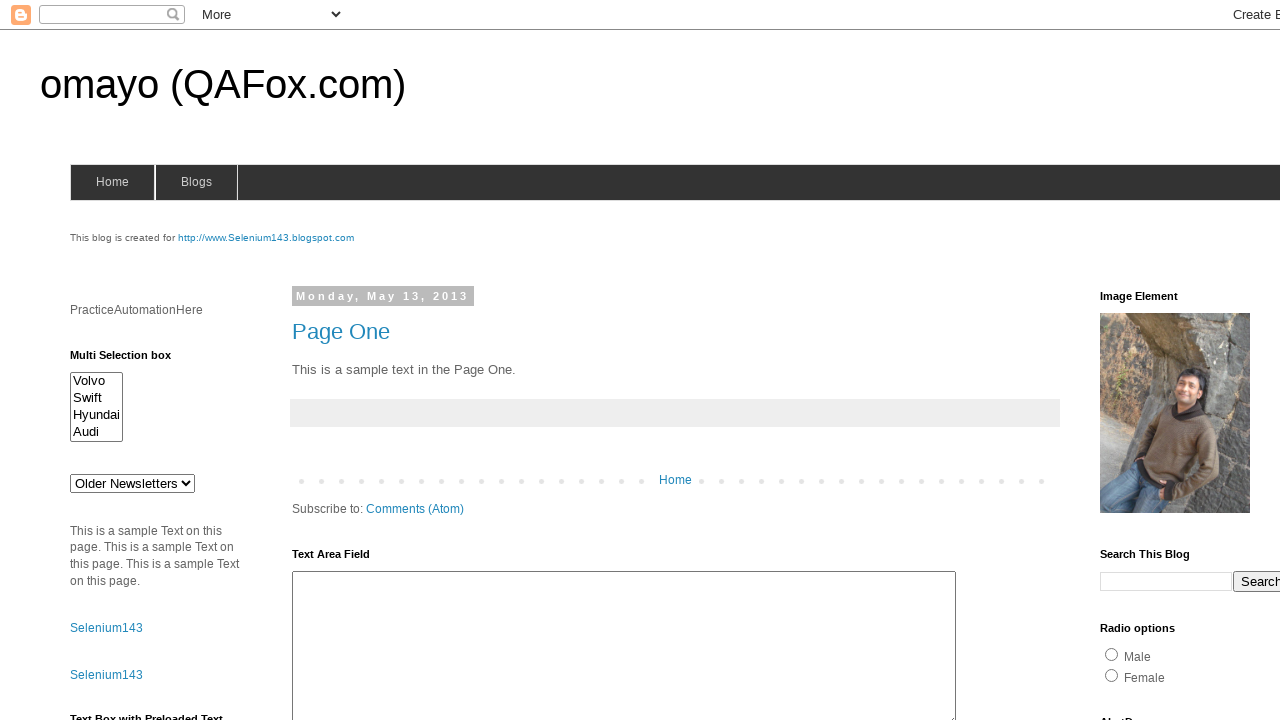

Waited 3 seconds for page to load
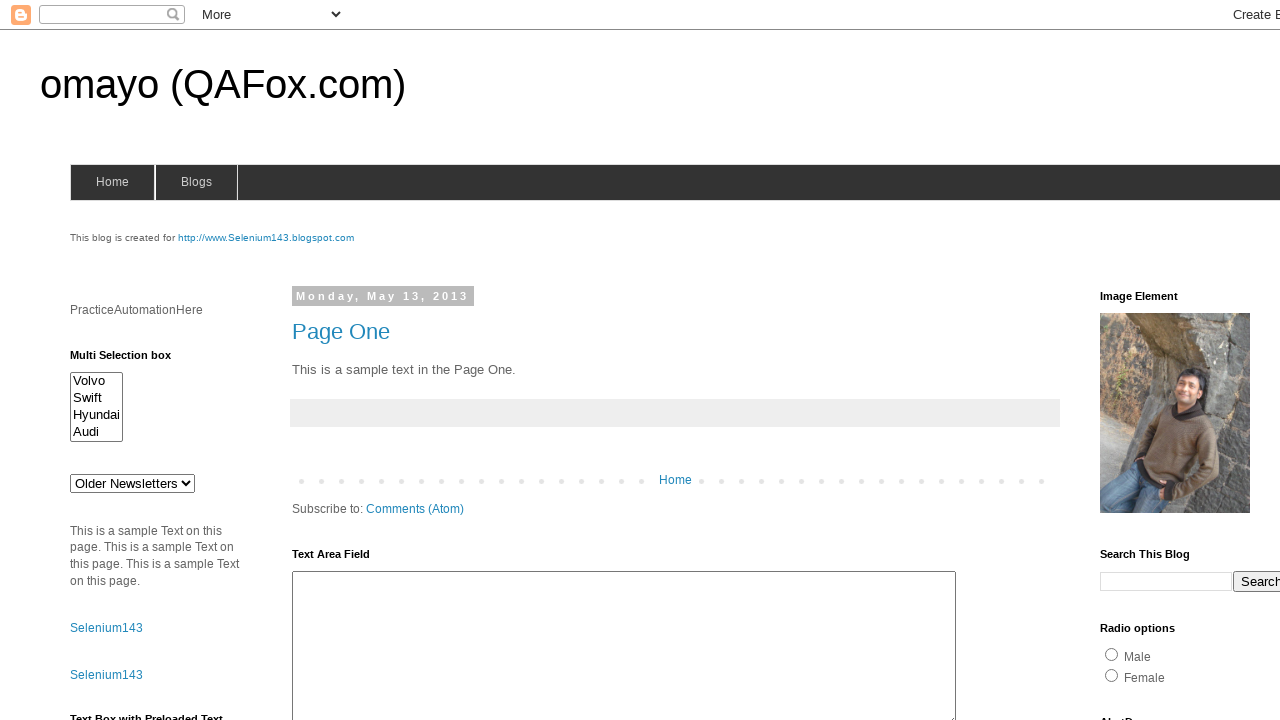

Located double-click test element with id 'testdoubleclick'
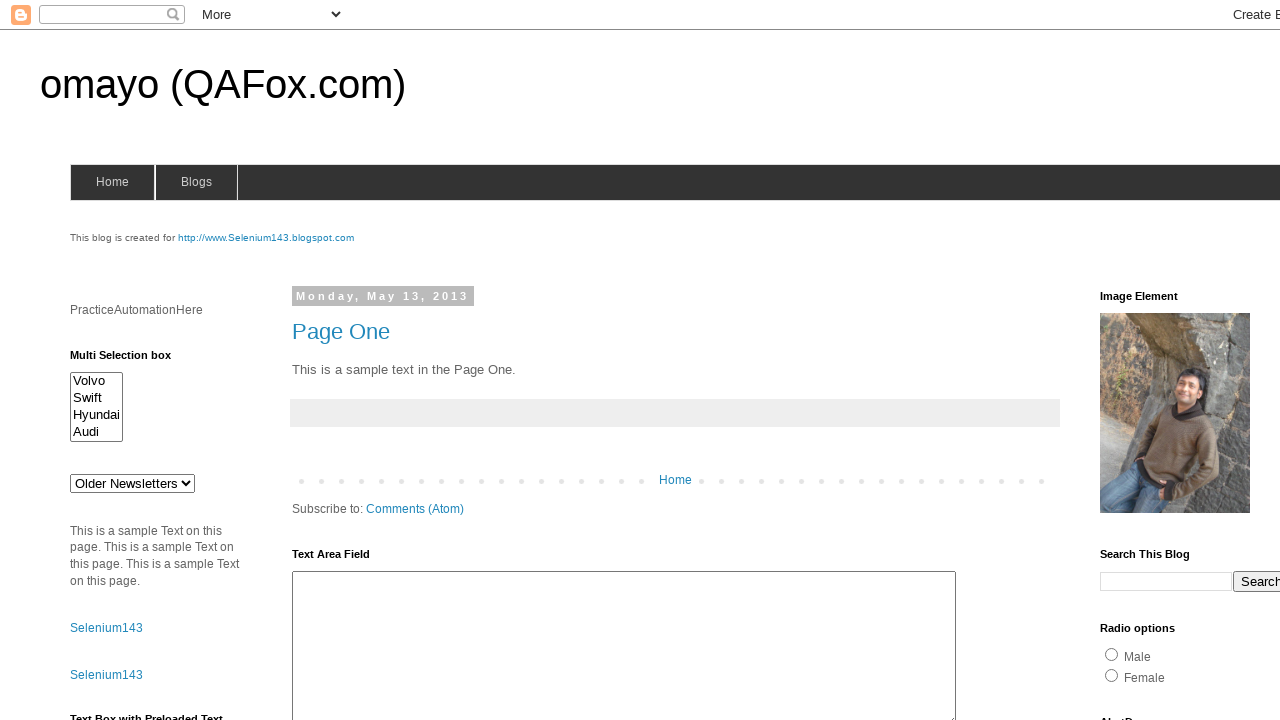

Performed double-click action on test element at (1185, 361) on xpath=//p[@id='testdoubleclick']
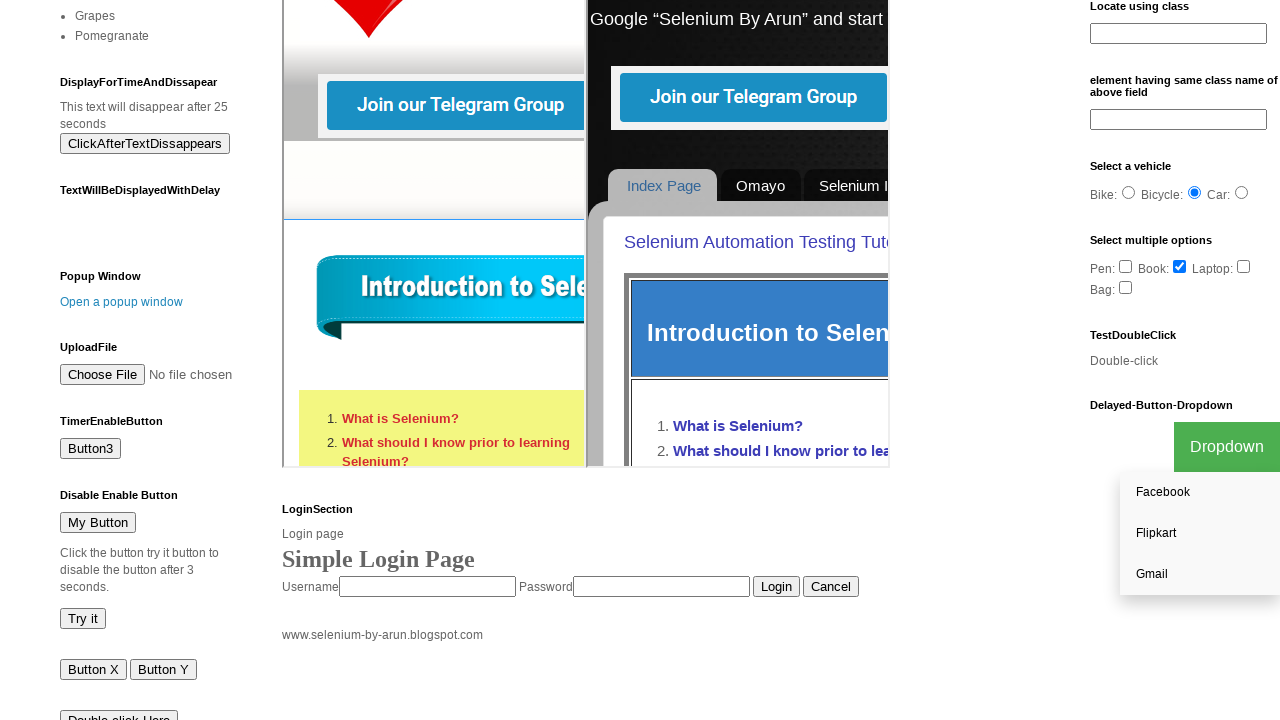

Waited 2 seconds to observe double-click result
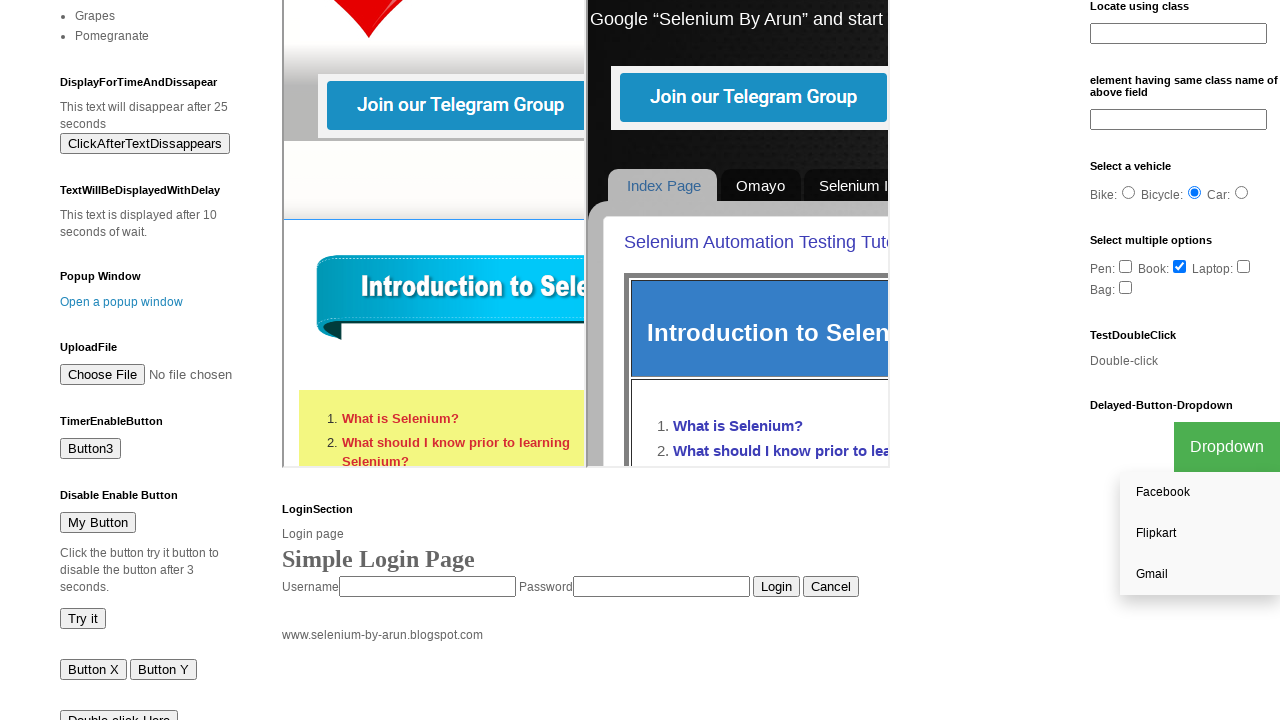

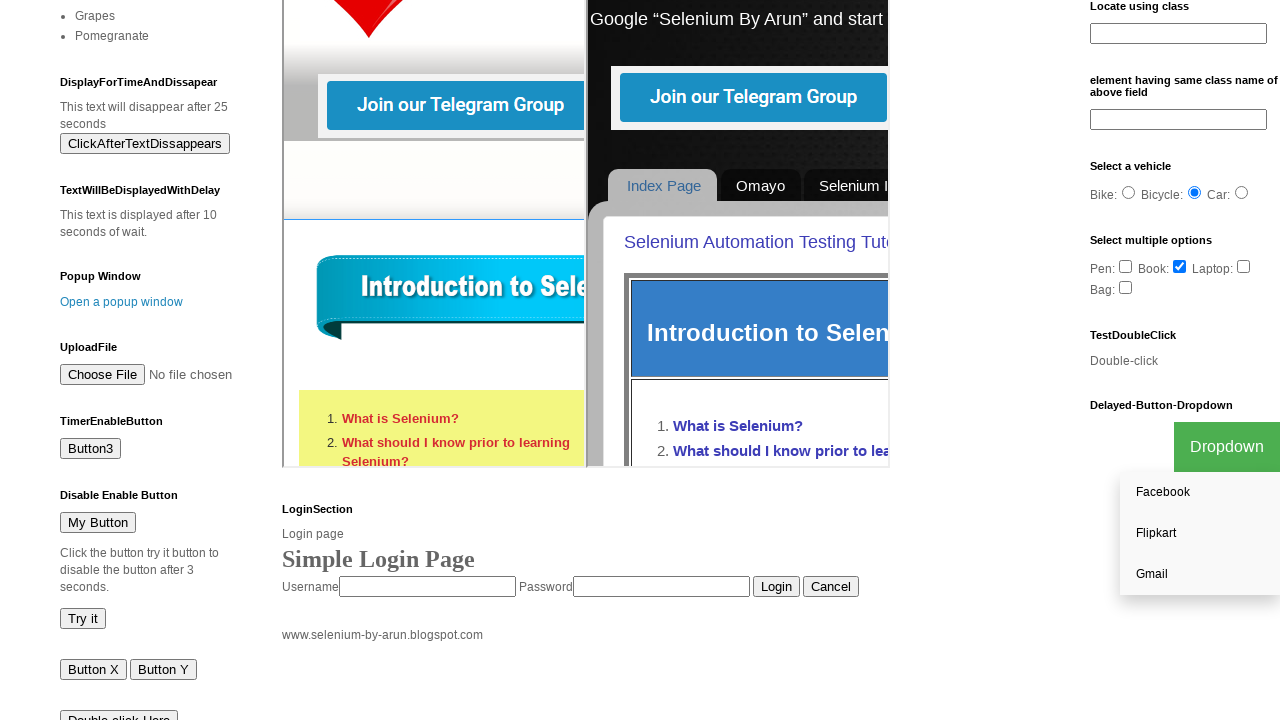